Opens the Nike website homepage and verifies it loads successfully by maximizing the browser window.

Starting URL: https://www.nike.com

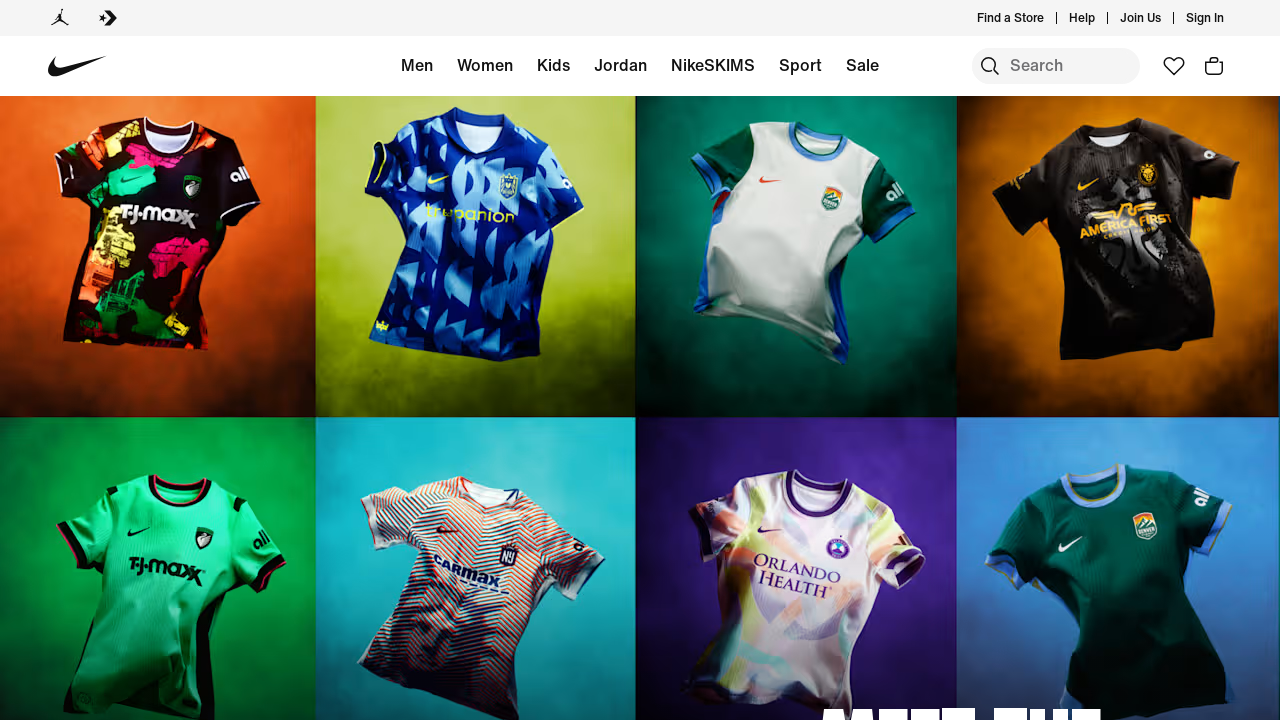

Nike homepage DOM content loaded
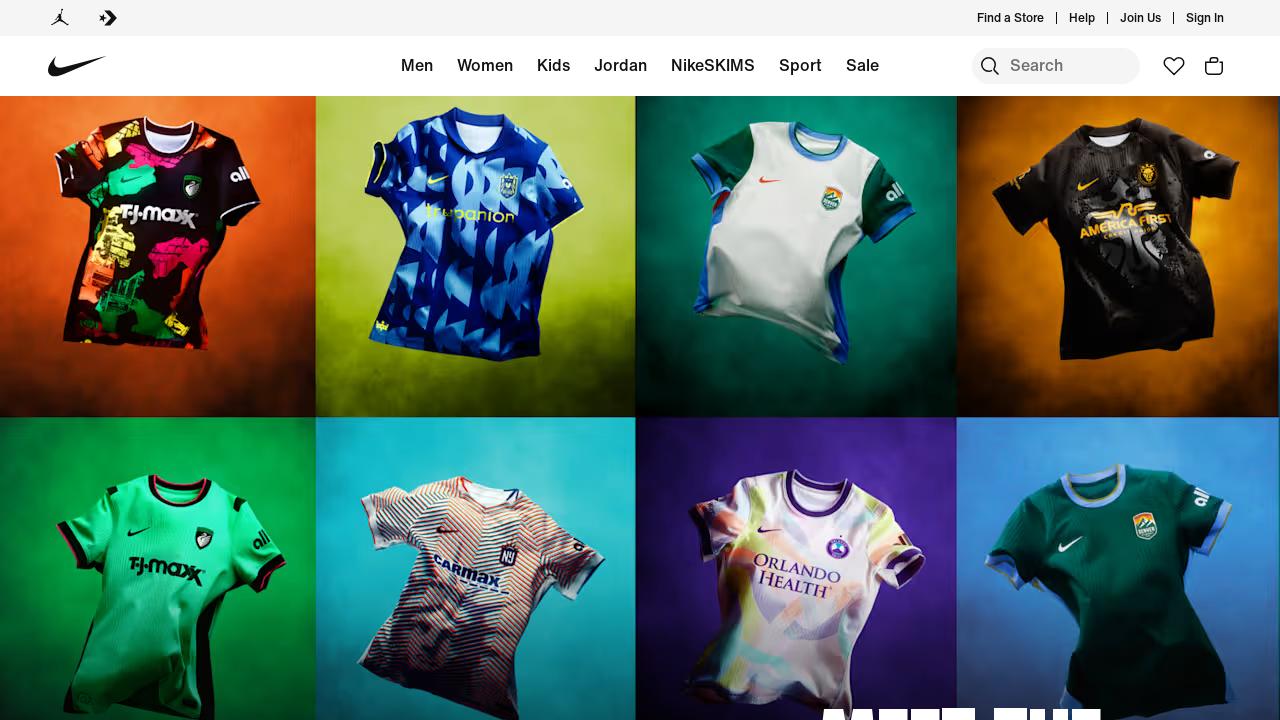

Nike website body element verified and page fully loaded
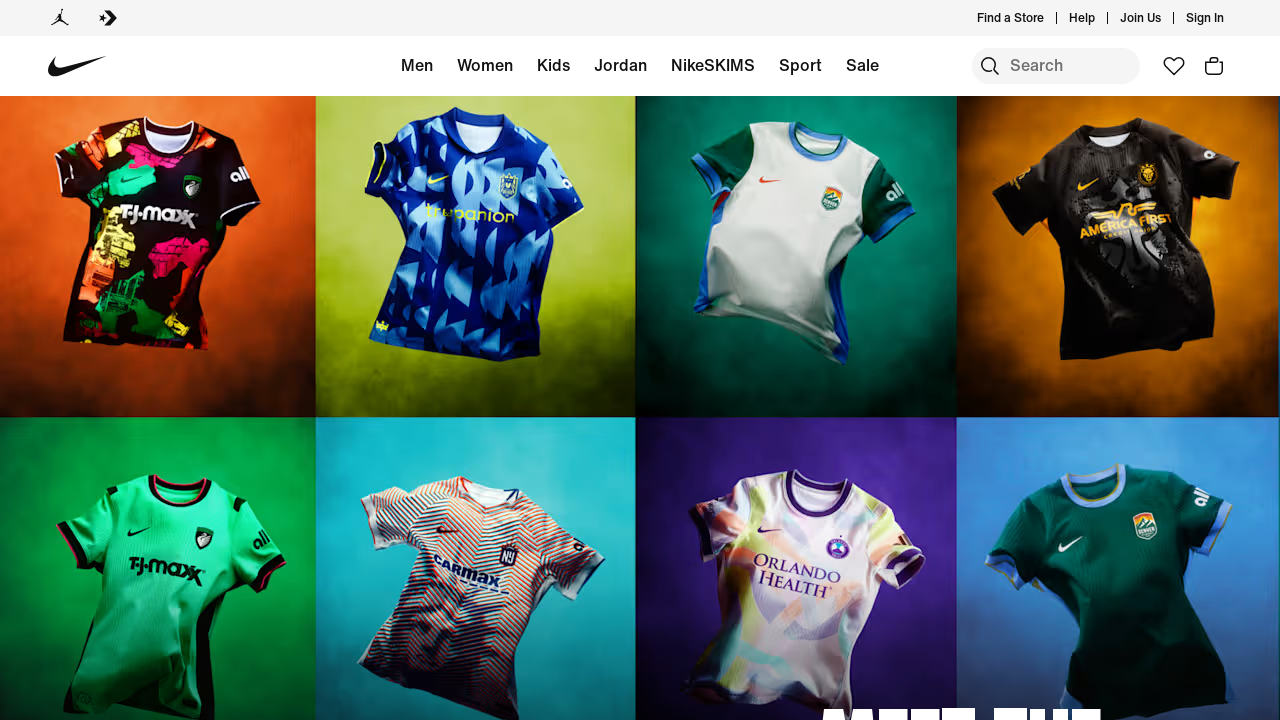

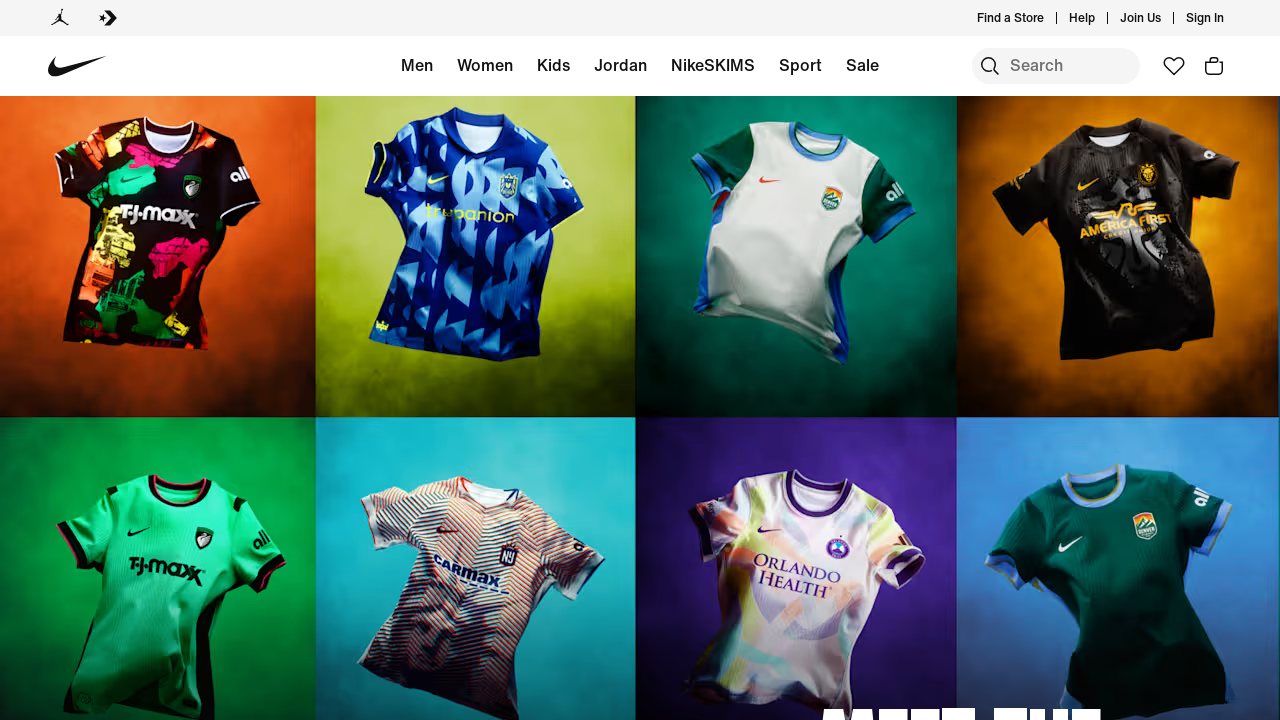